Tests the make appointment button functionality by clicking it and verifying navigation to the login page

Starting URL: https://katalon-demo-cura.herokuapp.com/

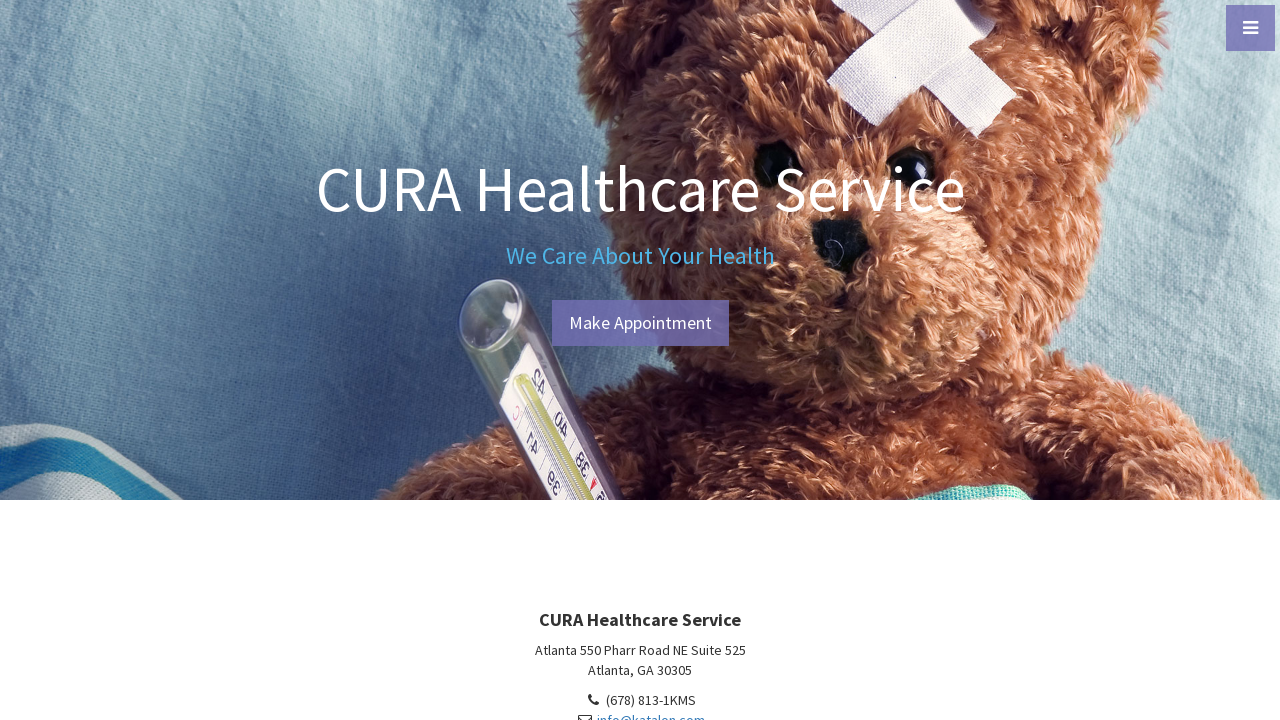

Clicked the make appointment button at (640, 323) on a#btn-make-appointment
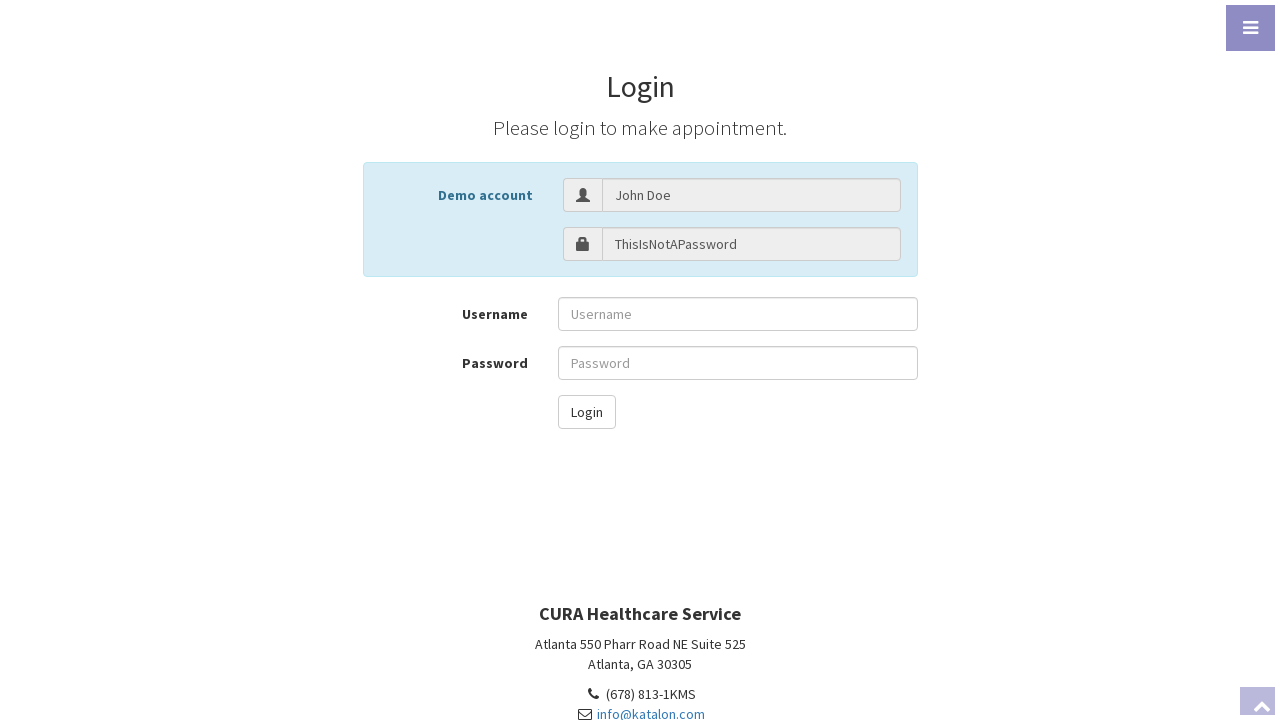

Navigated to login page successfully
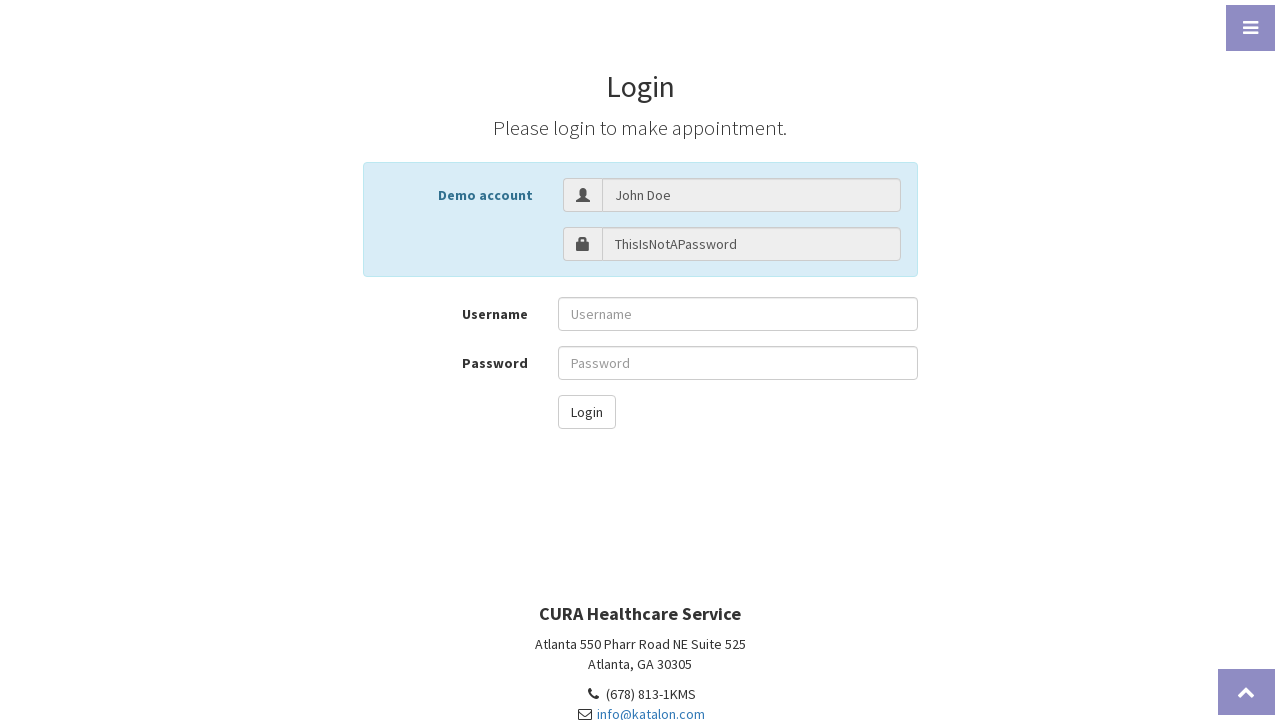

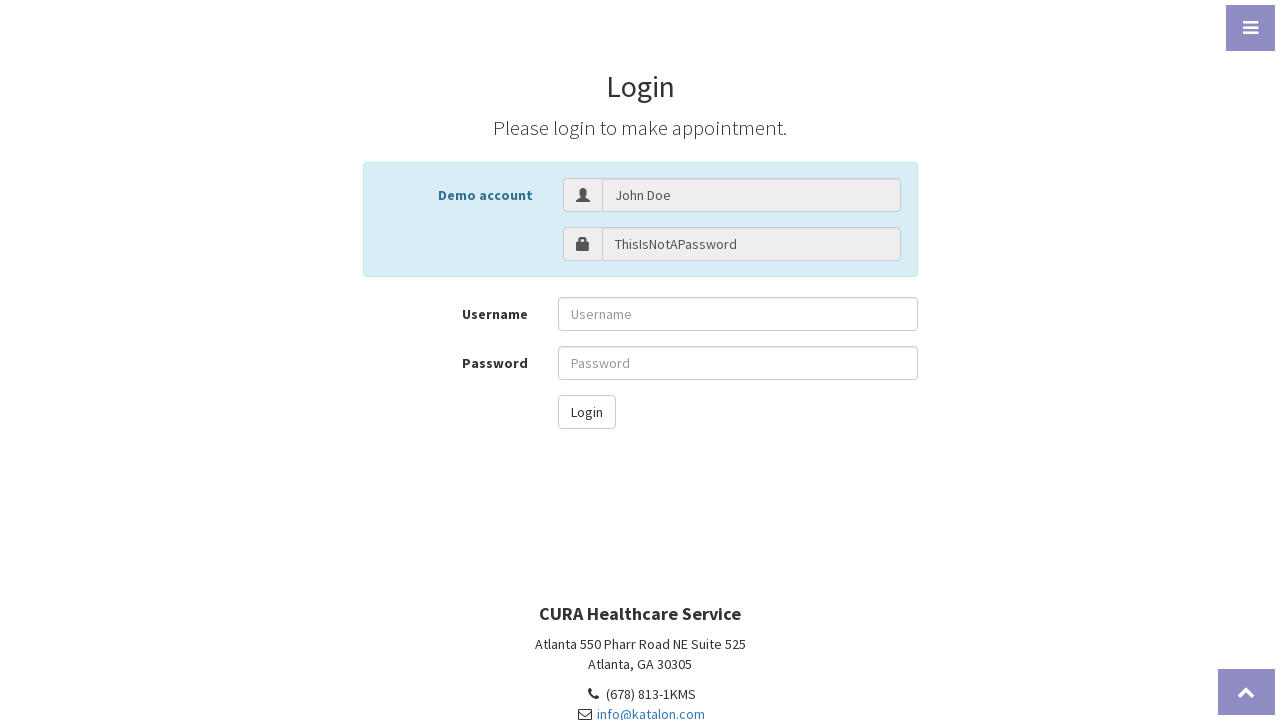